Tests drag and drop functionality within an iframe on jQueryUI's droppable demo page by dragging an element and dropping it onto a target zone.

Starting URL: https://jqueryui.com/droppable/

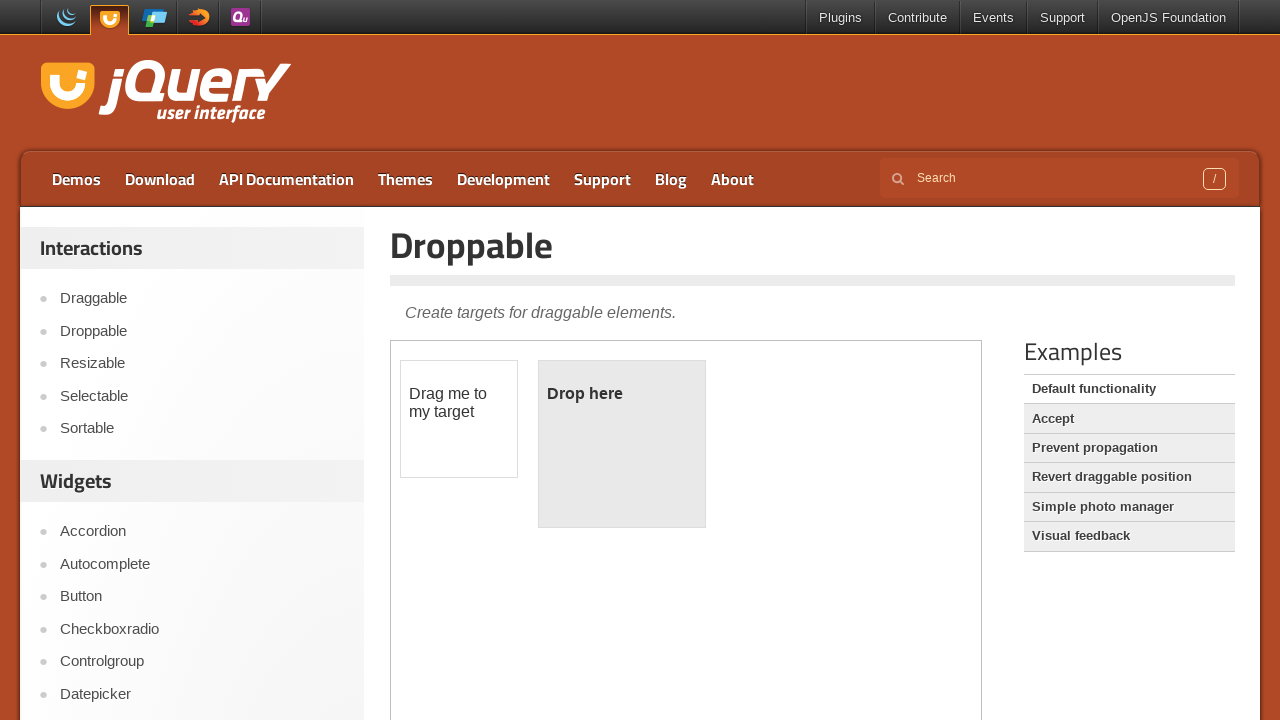

Located the demo iframe containing drag and drop elements
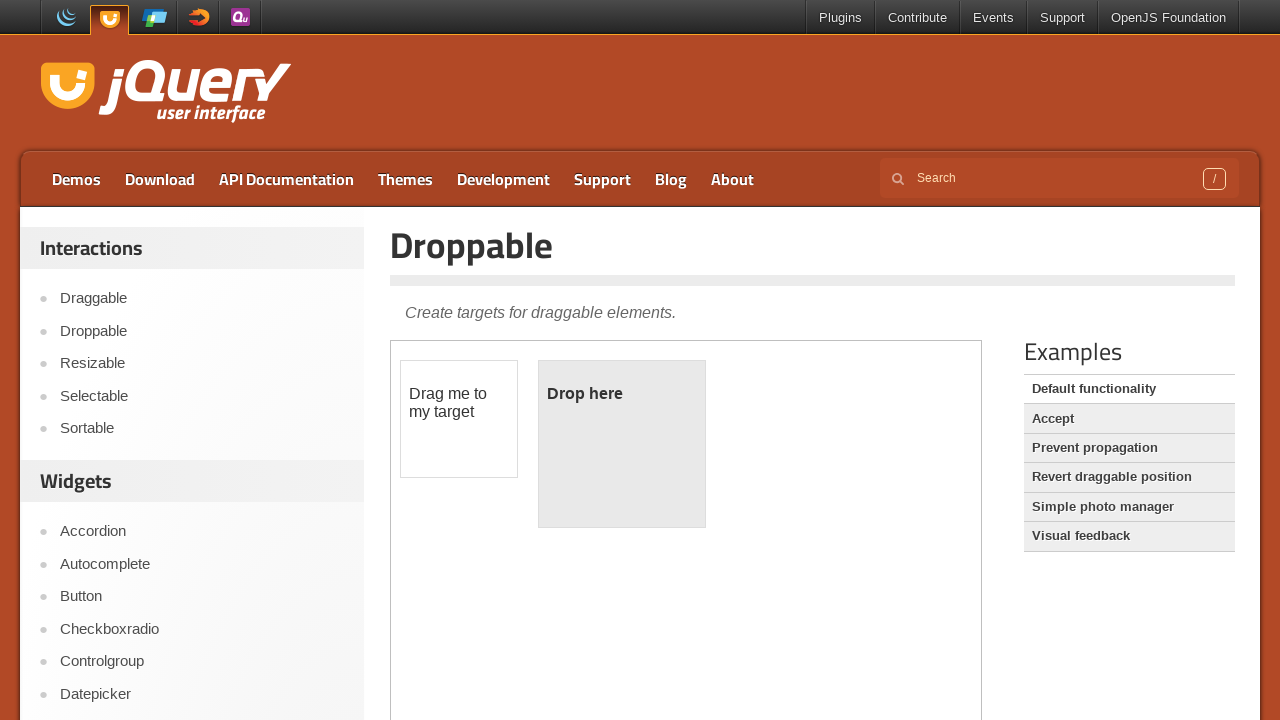

Located the draggable element within iframe
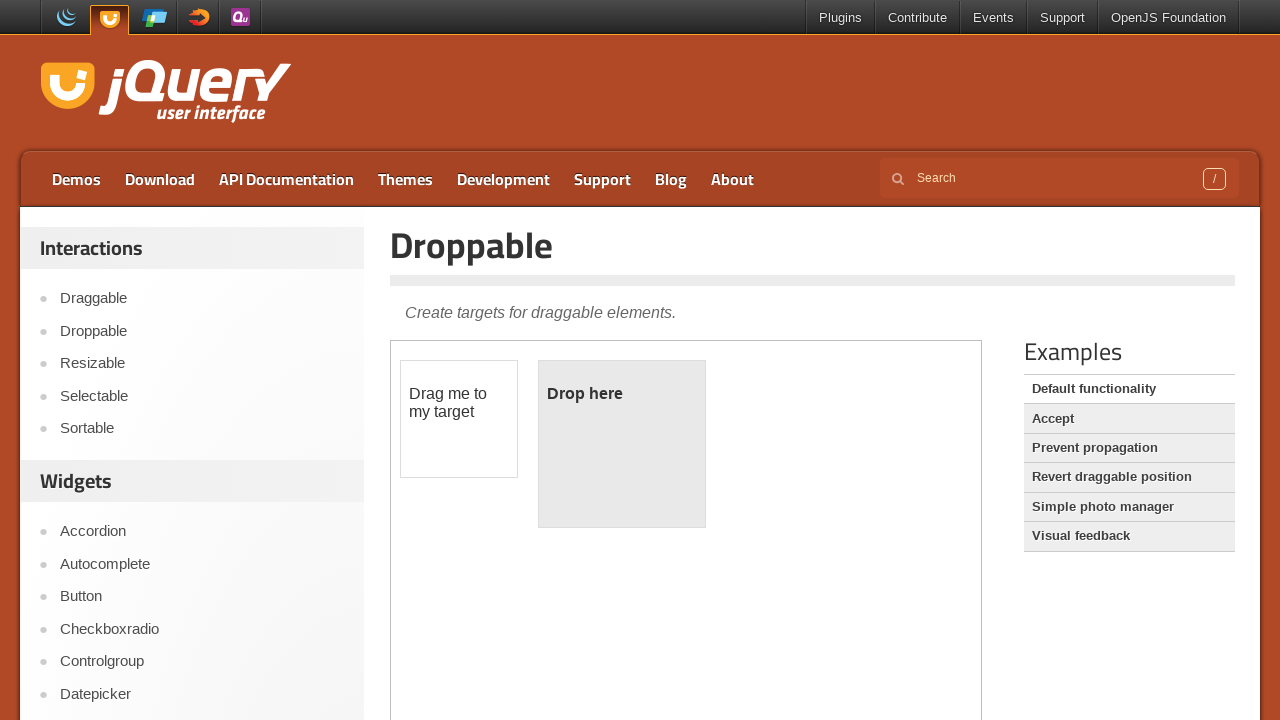

Located the droppable target zone within iframe
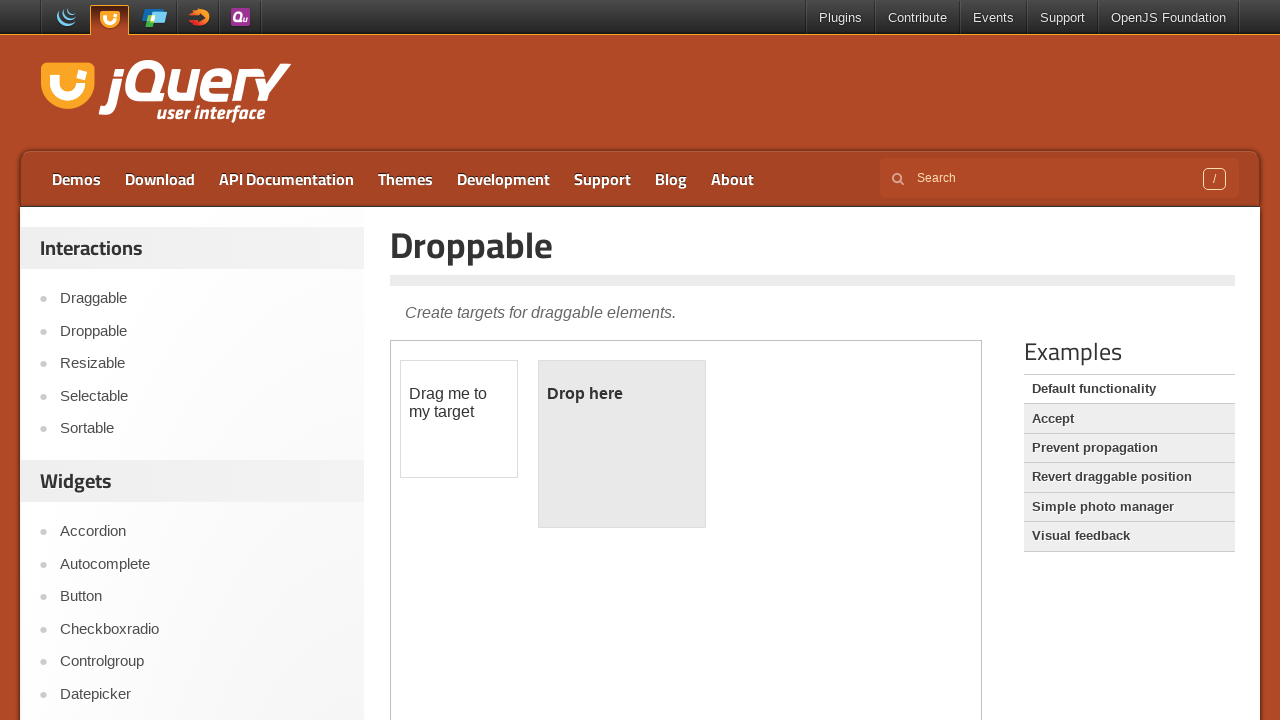

Dragged the draggable element and dropped it onto the target zone at (622, 444)
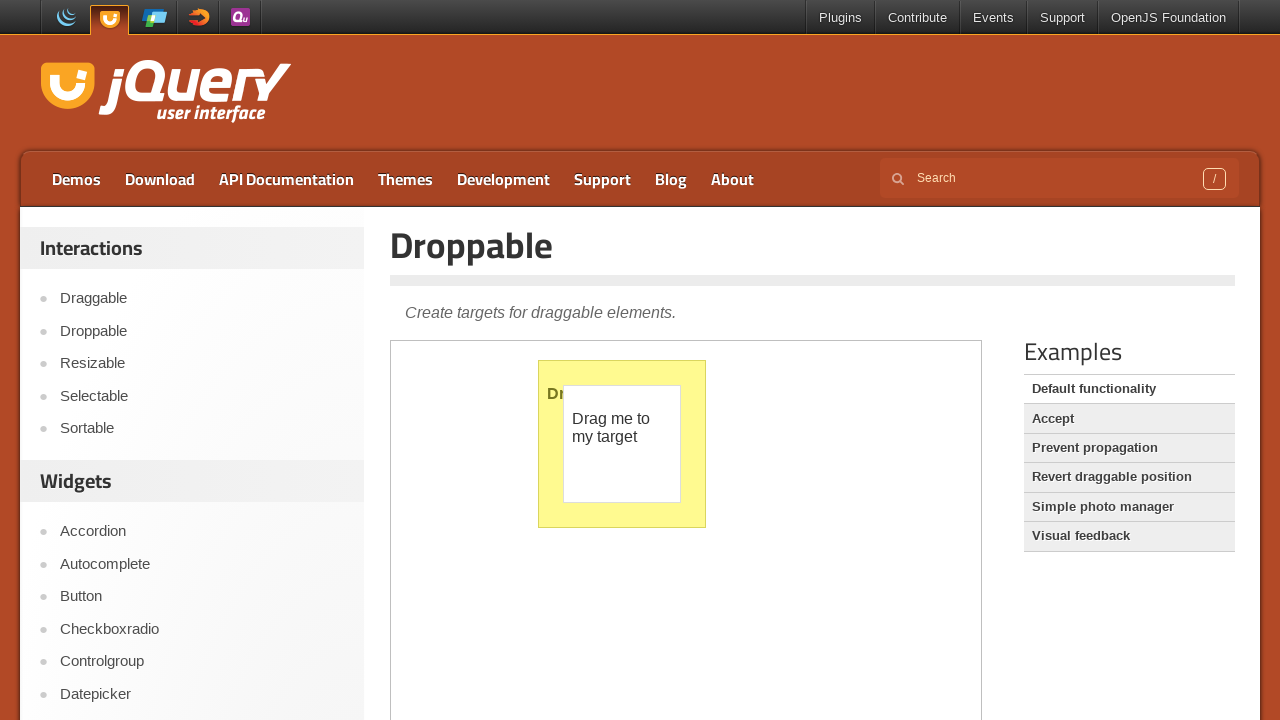

Verified drop was successful - droppable element now displays 'Dropped!' text
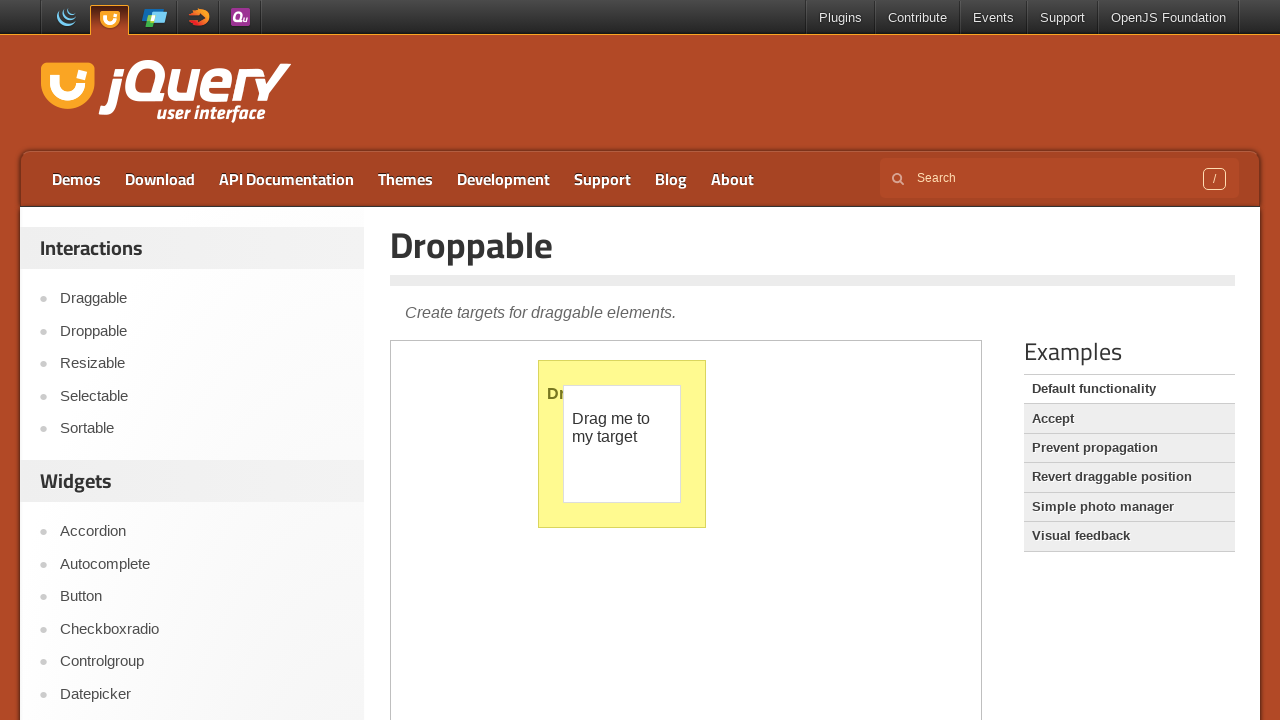

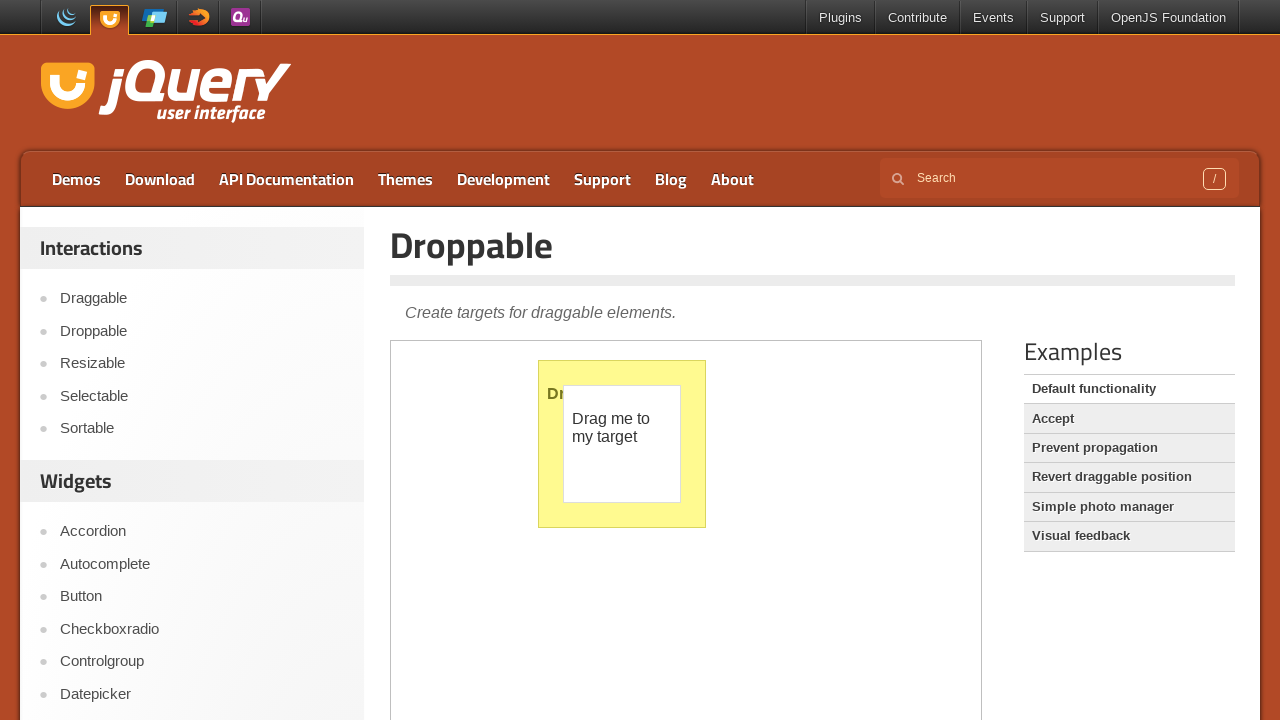